Tests drag and drop functionality by dragging column A to column B

Starting URL: https://the-internet.herokuapp.com

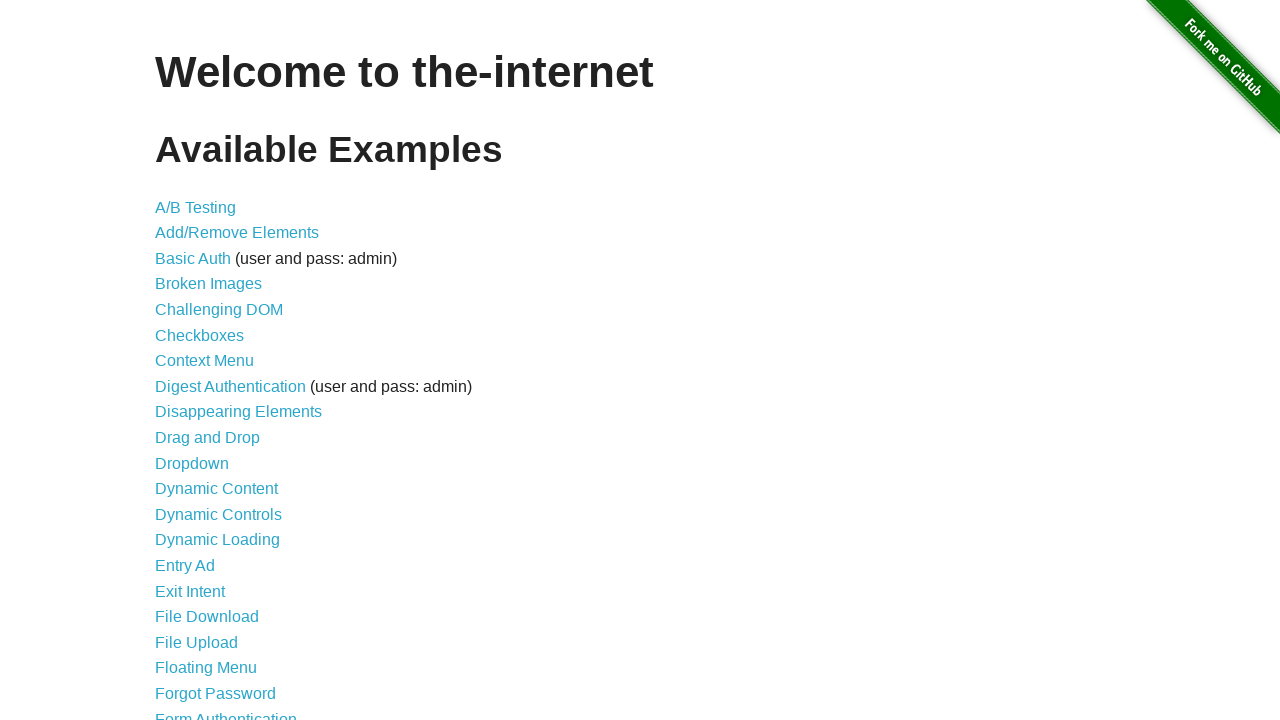

Navigated to the-internet.herokuapp.com
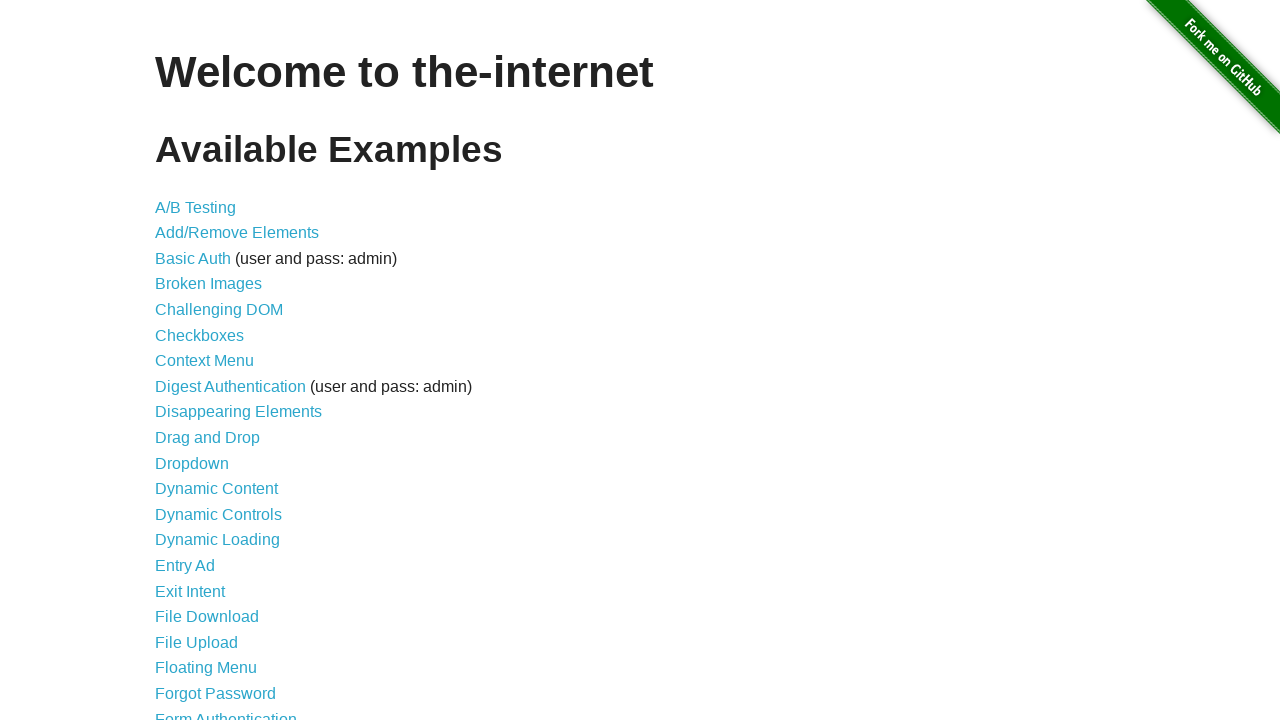

Clicked on Drag and Drop link at (208, 438) on internal:role=link[name="Drag and Drop"i]
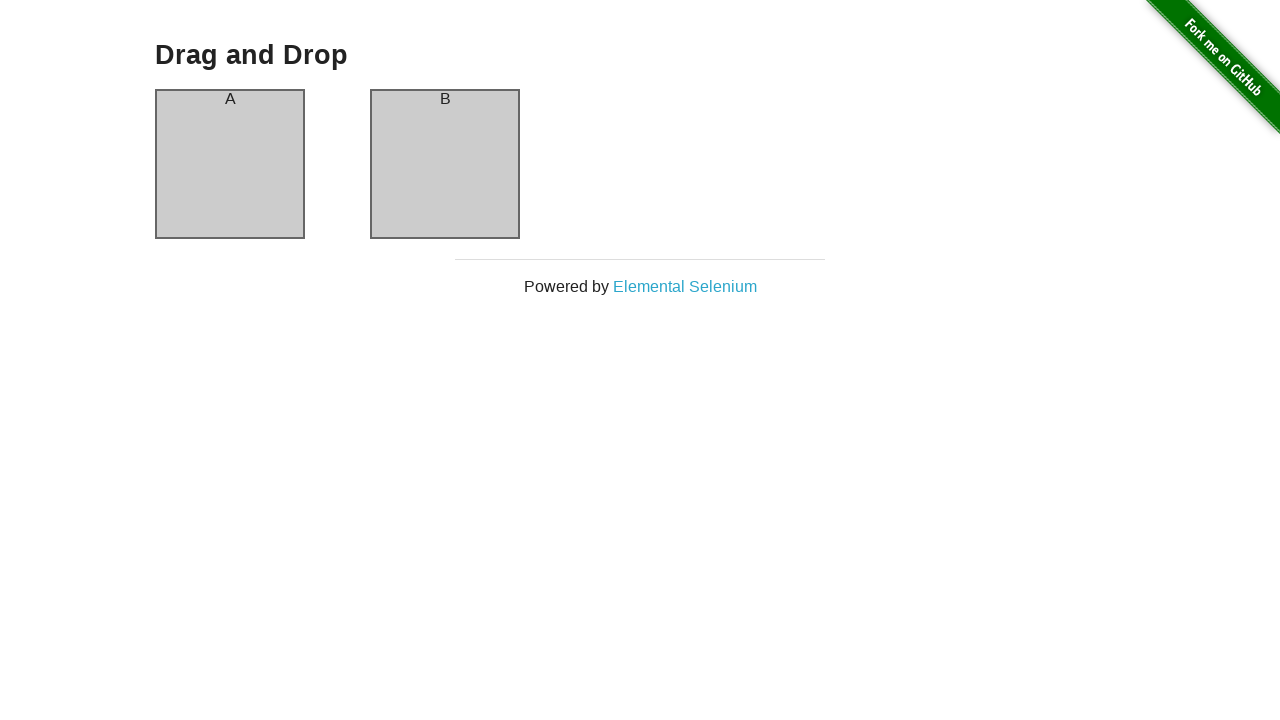

Dragged column A to column B at (445, 164)
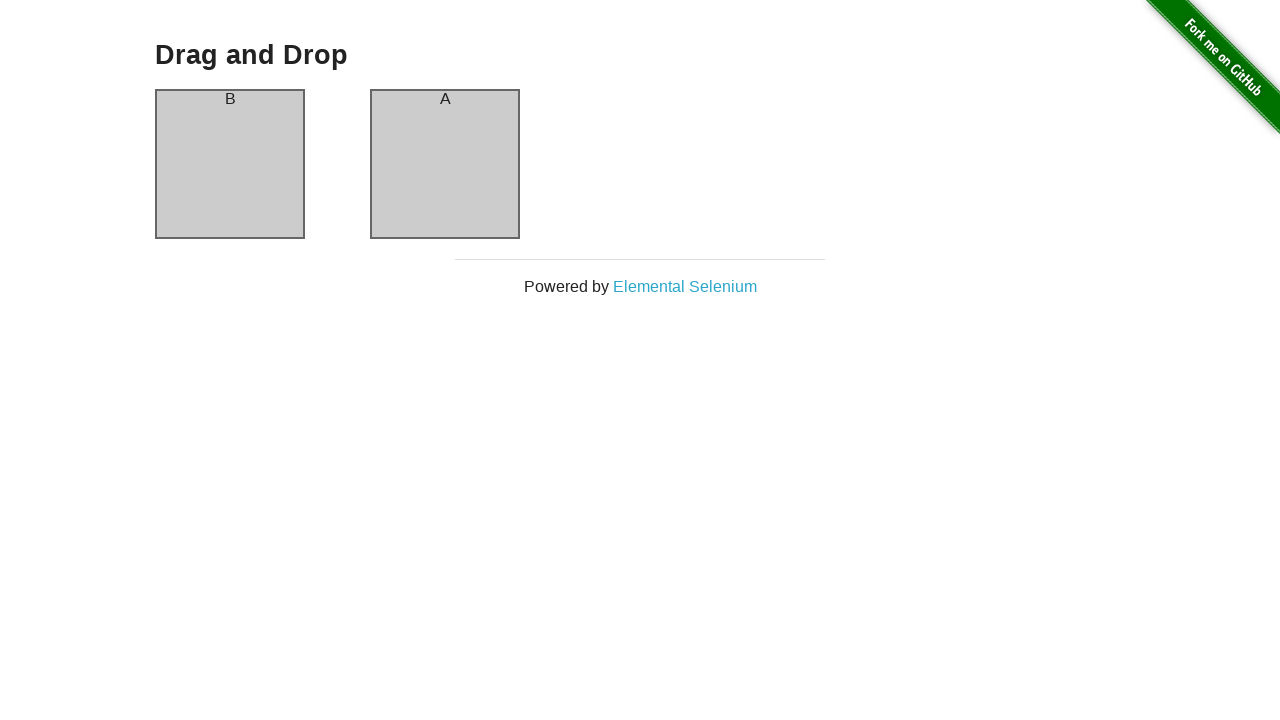

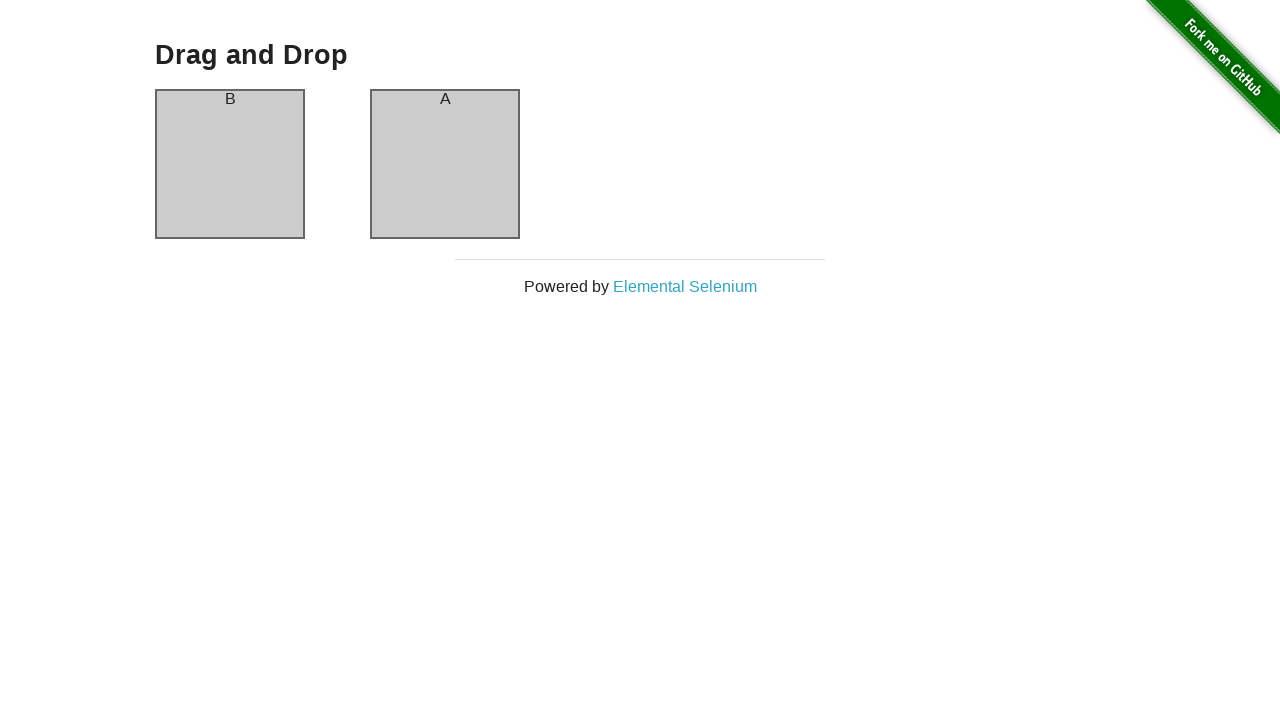